Opens multiple links from a footer section in new tabs using Ctrl+Click, then switches between the opened windows to print their titles

Starting URL: https://rahulshettyacademy.com/AutomationPractice/

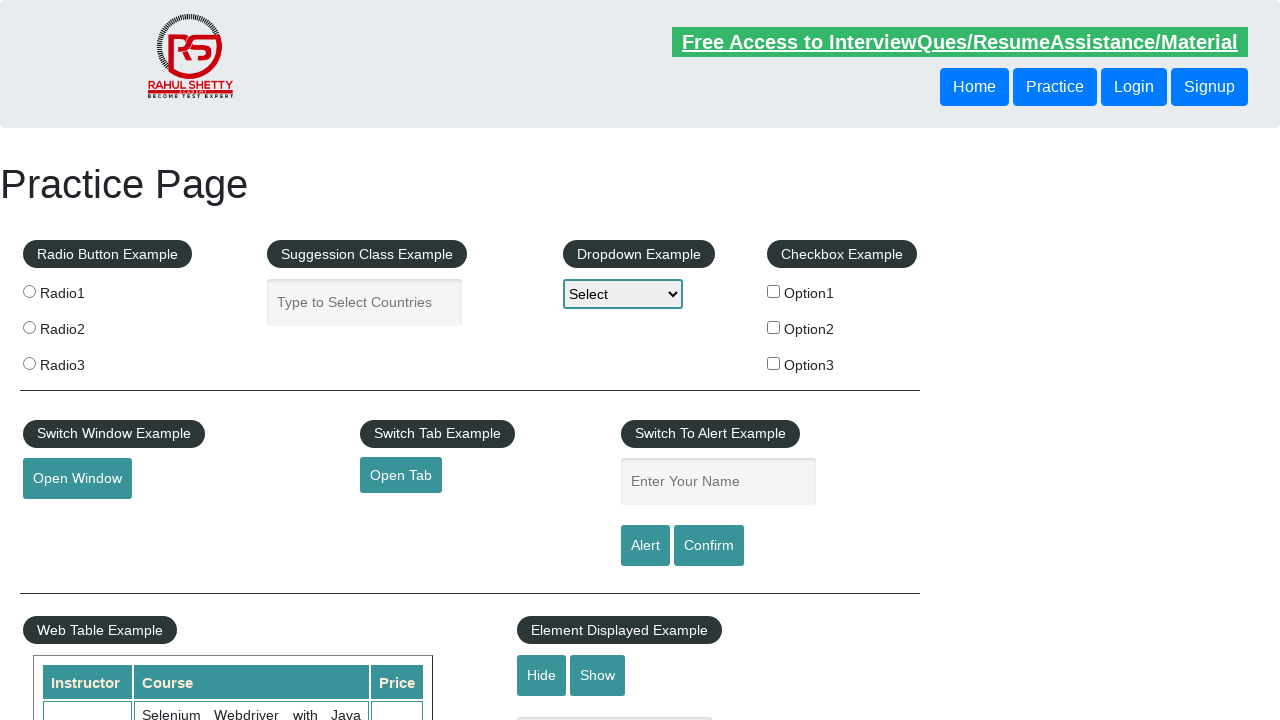

Scrolled down to footer section
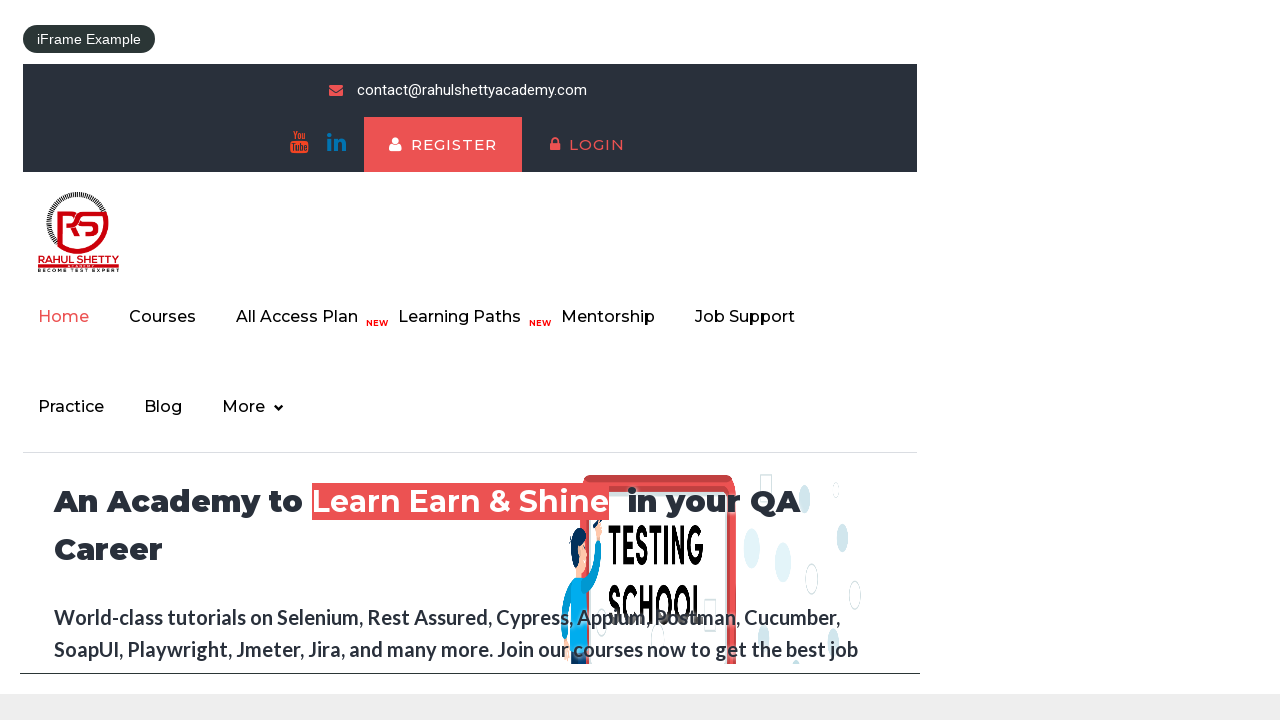

Footer table loaded and visible
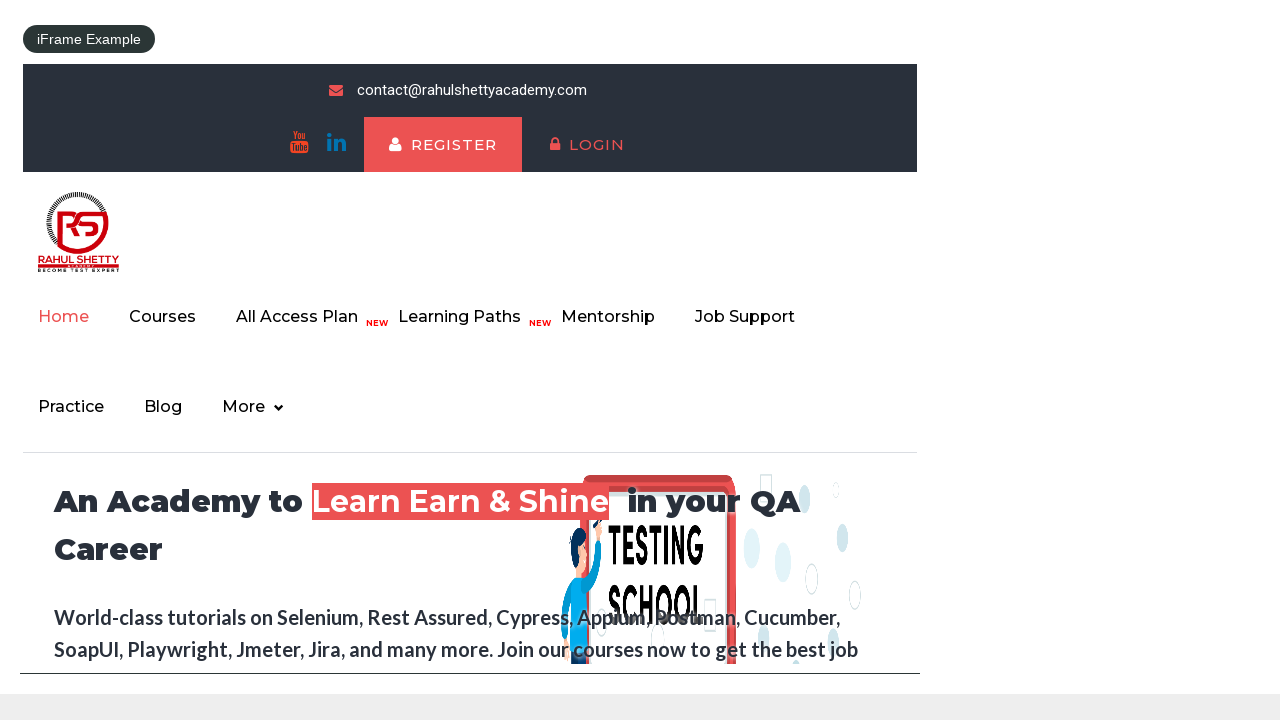

Located first cell in footer table
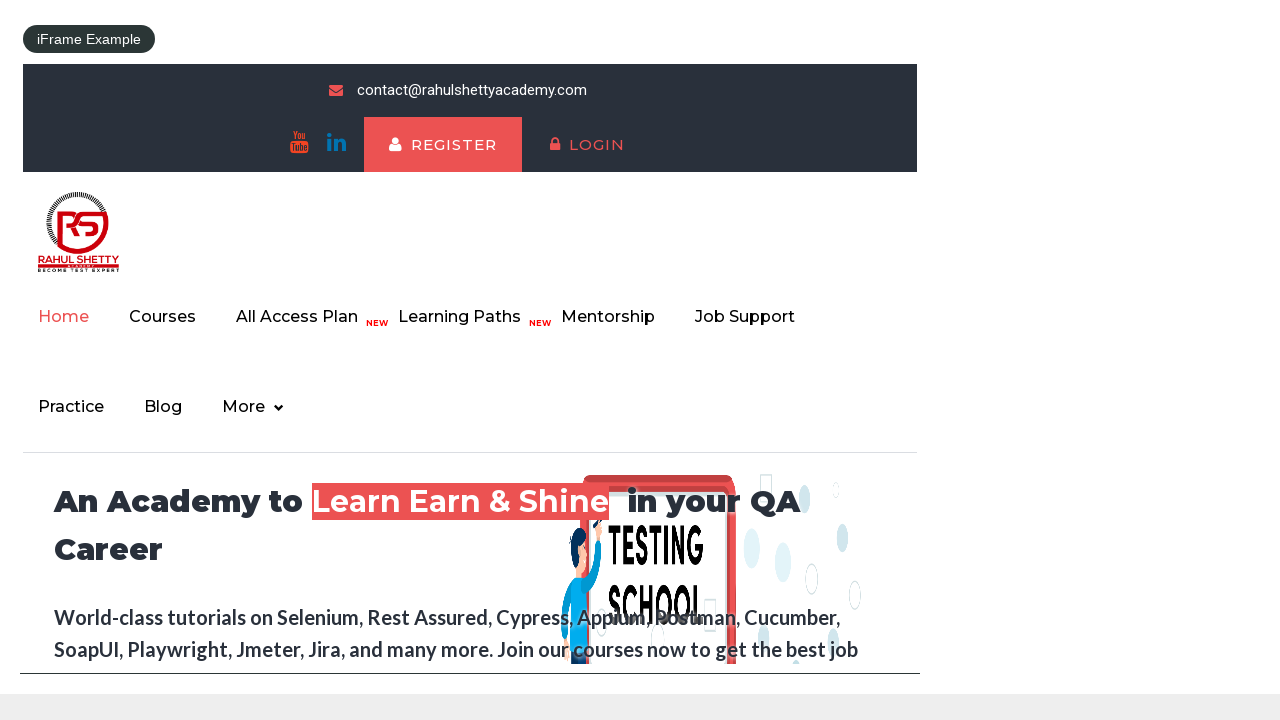

Found 5 links in first footer cell
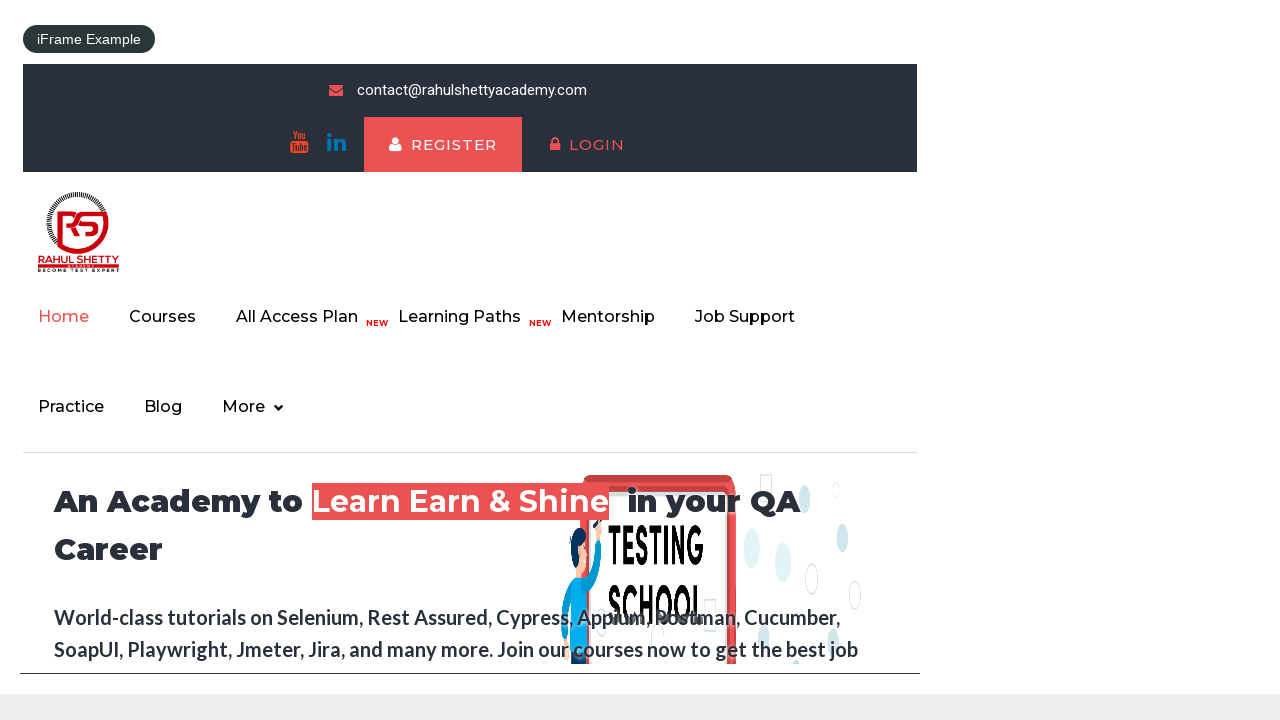

Stored reference to main page
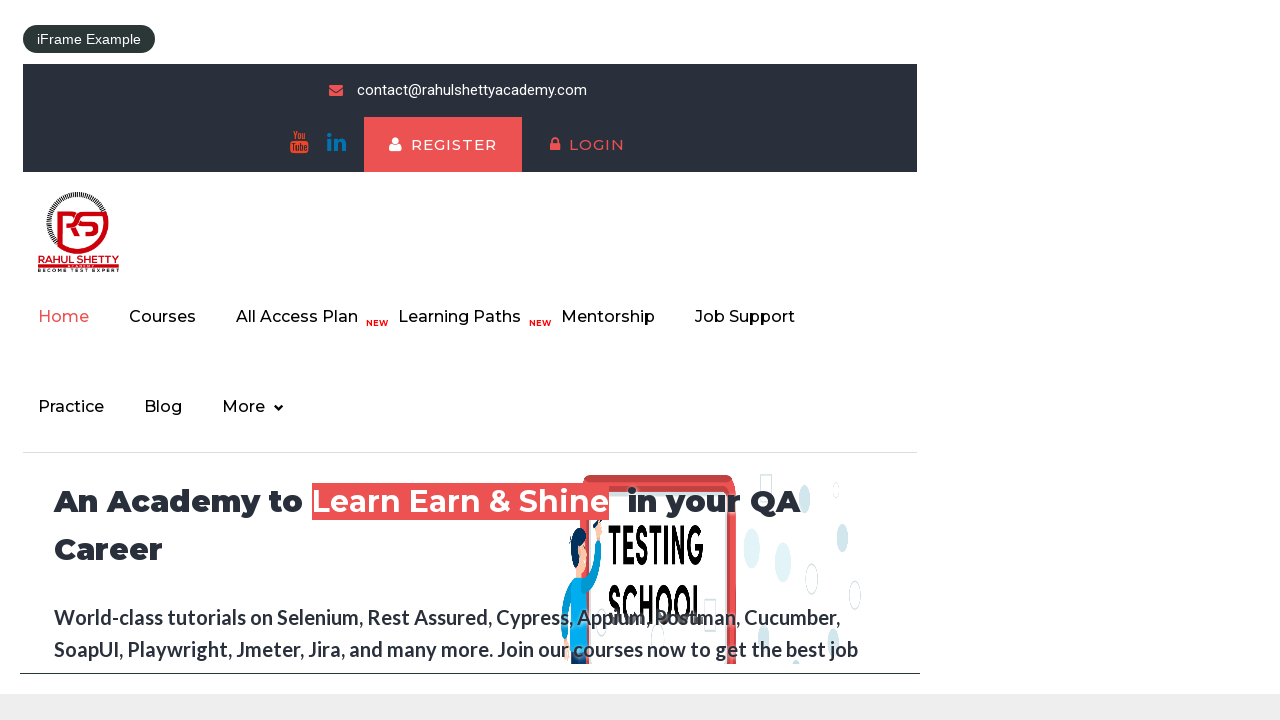

Opened link 1 in new tab using Ctrl+Click at (68, 520) on .gf-t tbody tr >> td >> nth=0 >> a >> nth=1
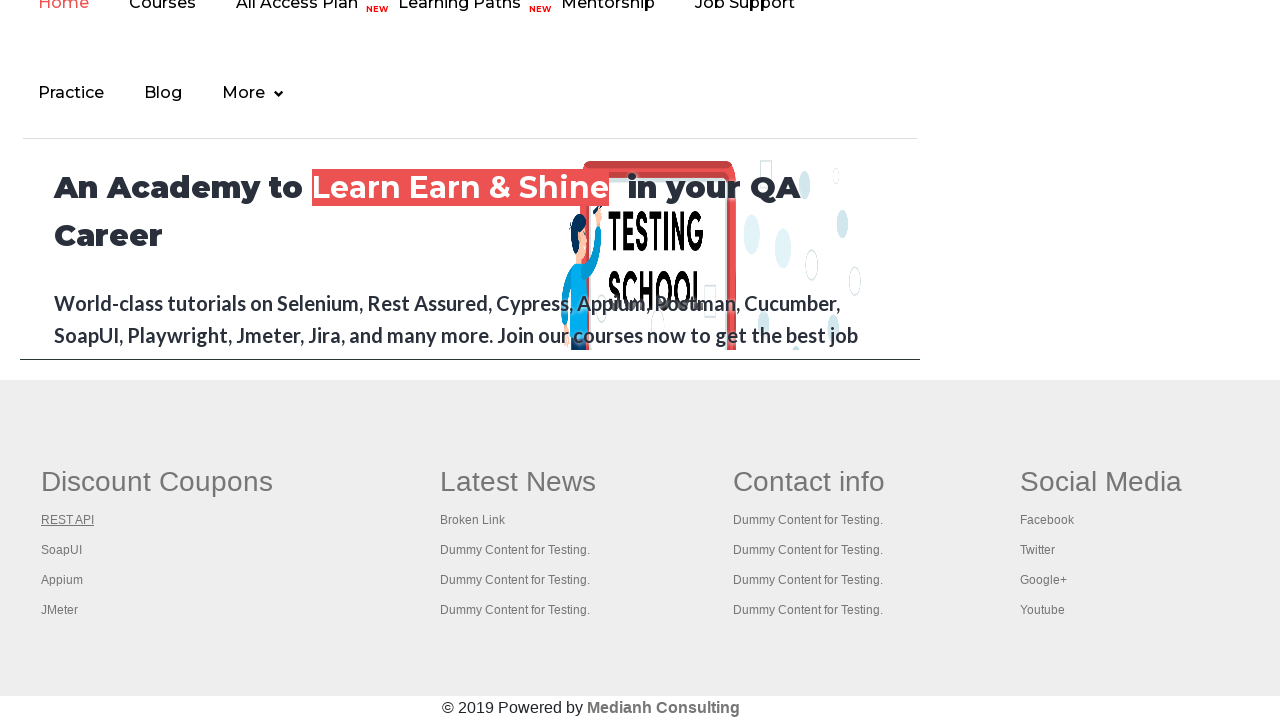

Opened link 2 in new tab using Ctrl+Click at (62, 550) on .gf-t tbody tr >> td >> nth=0 >> a >> nth=2
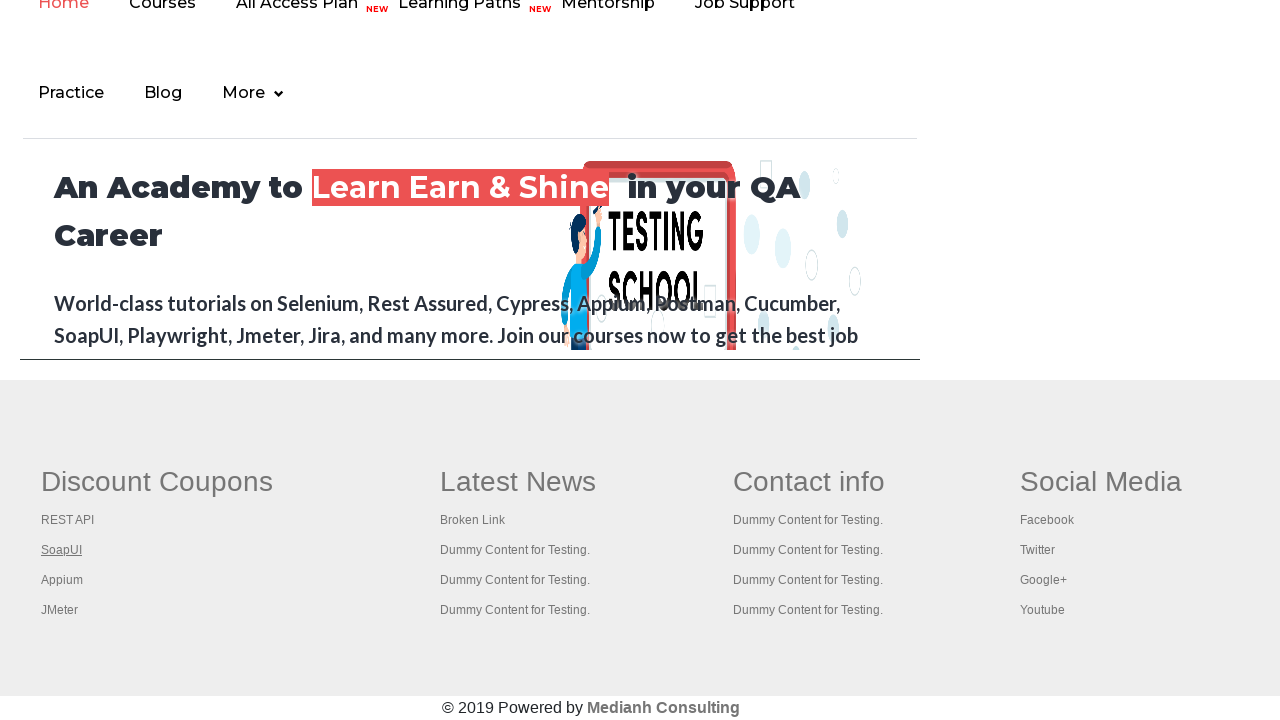

Opened link 3 in new tab using Ctrl+Click at (62, 580) on .gf-t tbody tr >> td >> nth=0 >> a >> nth=3
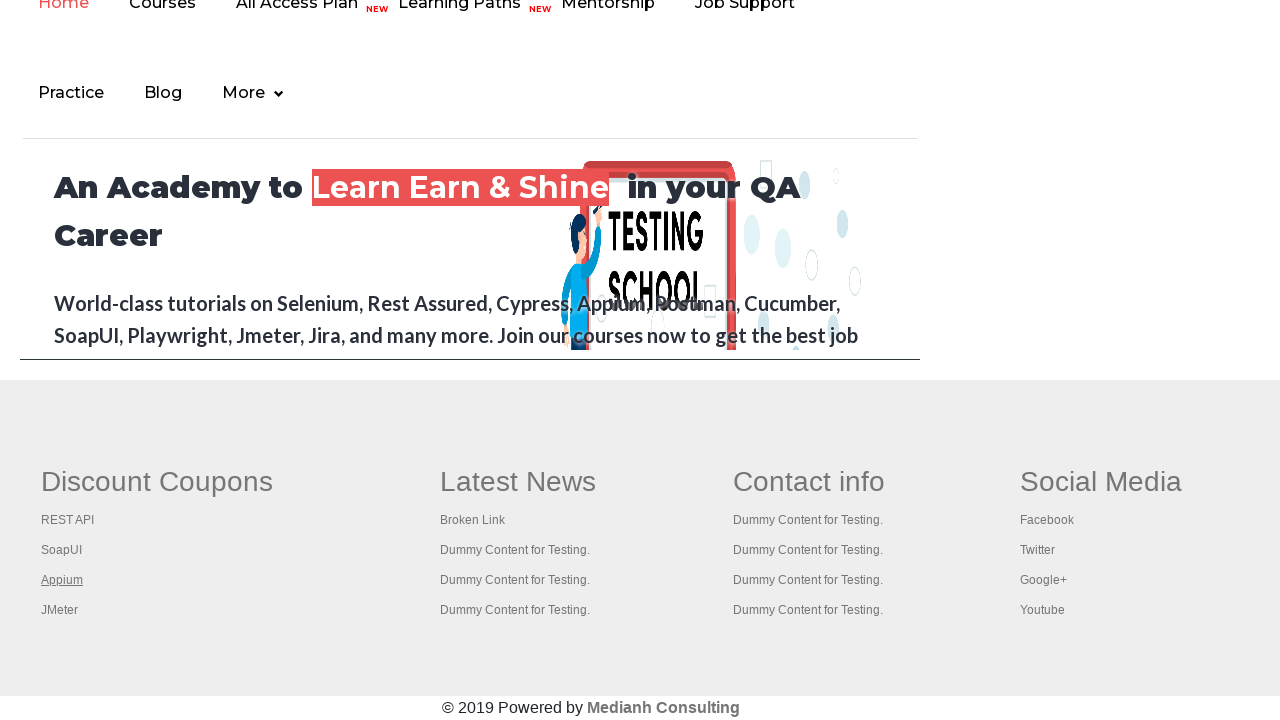

Opened link 4 in new tab using Ctrl+Click at (60, 610) on .gf-t tbody tr >> td >> nth=0 >> a >> nth=4
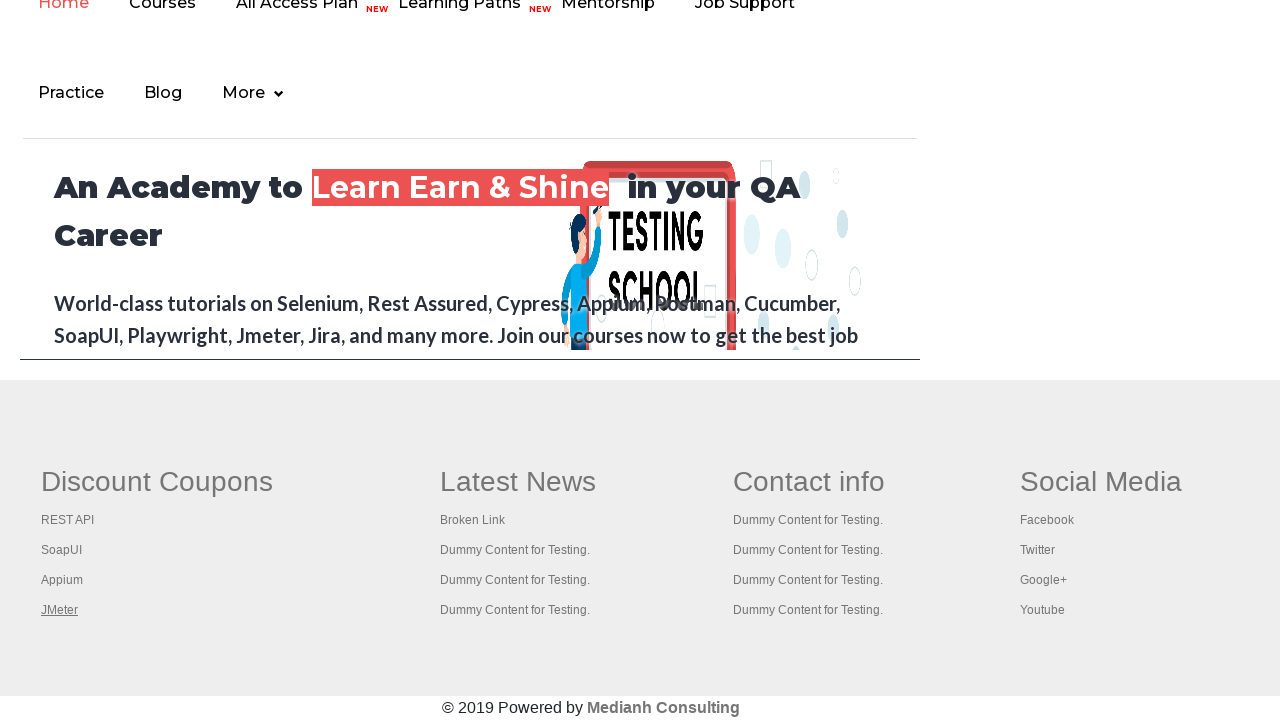

Retrieved all 5 opened pages/tabs
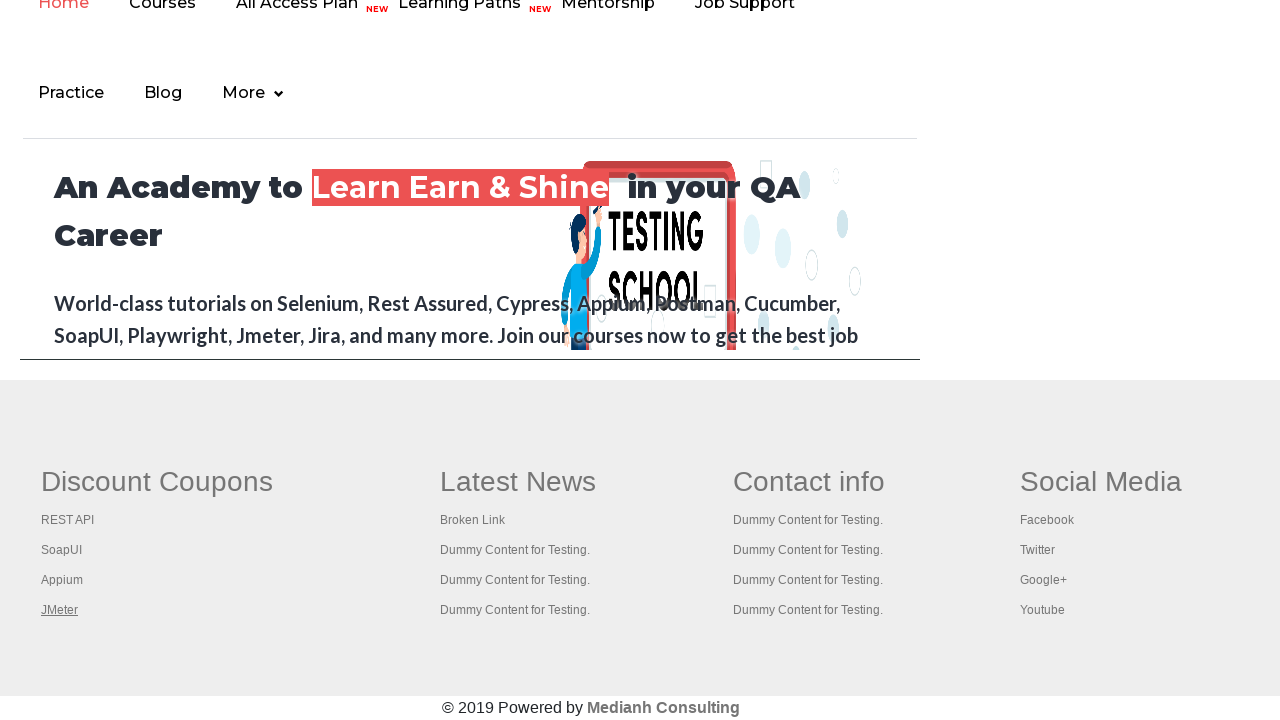

Brought opened page to front
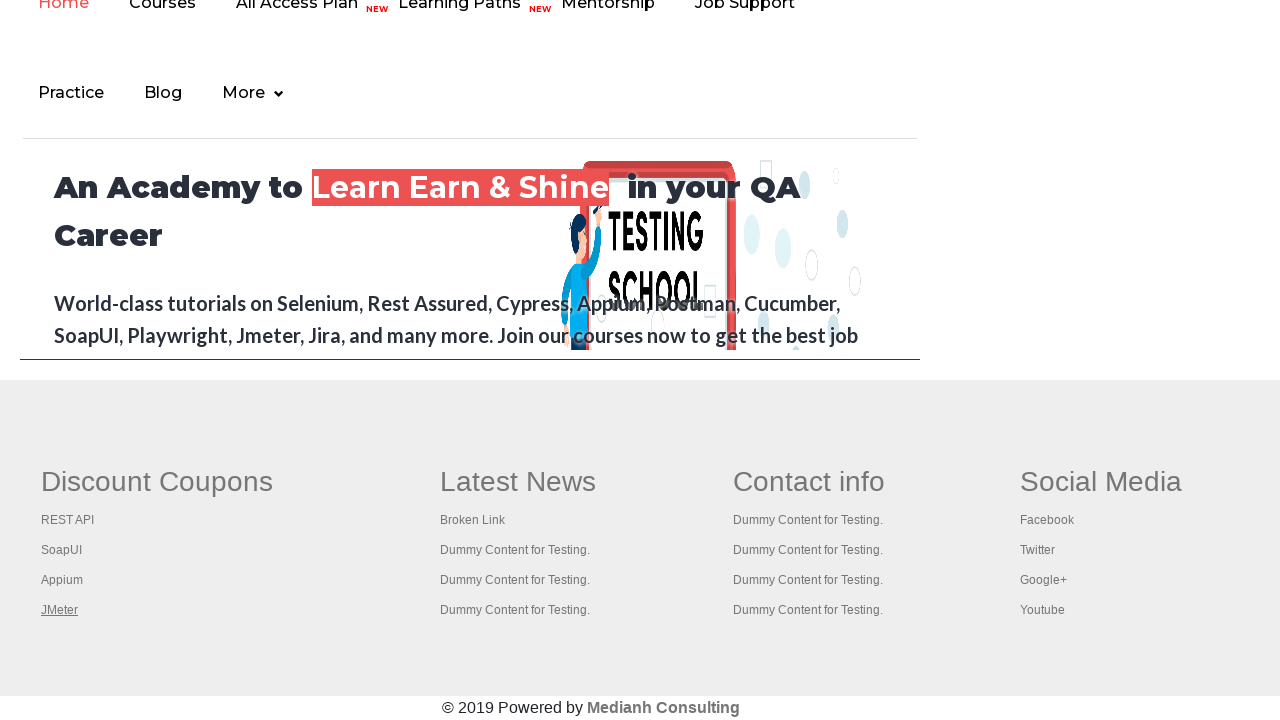

Waited for page load state
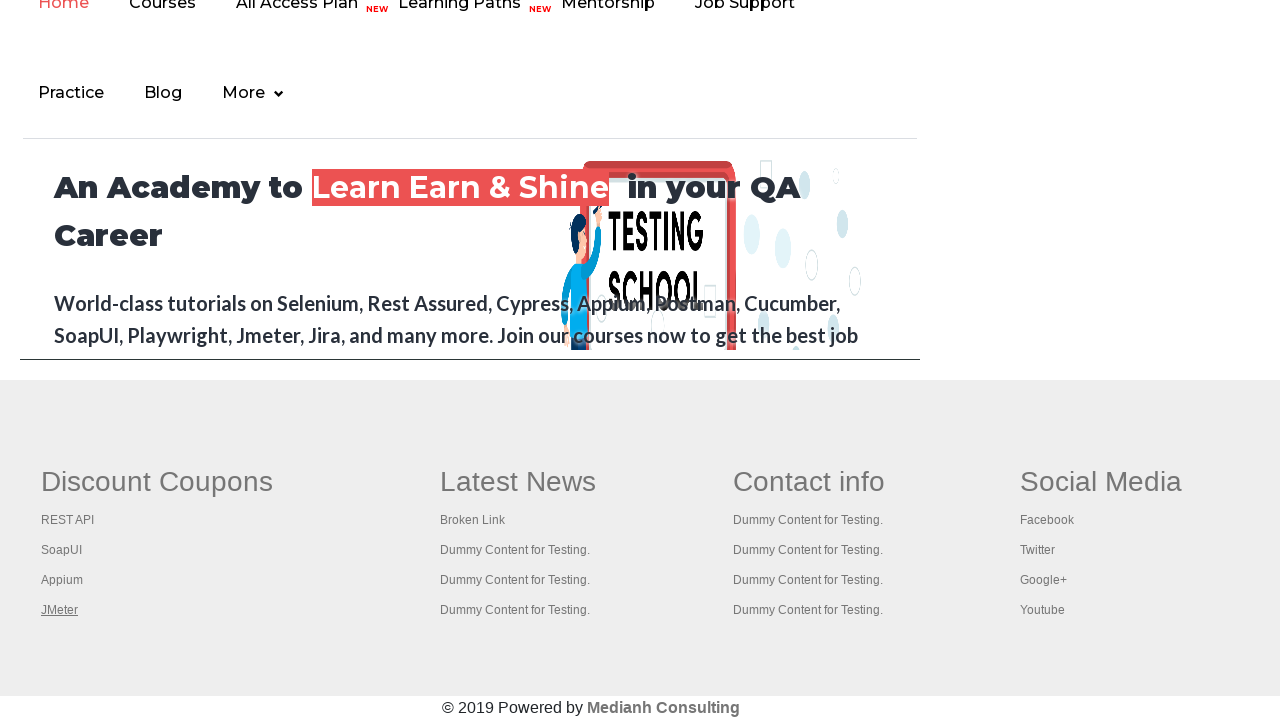

Retrieved page title: Practice Page
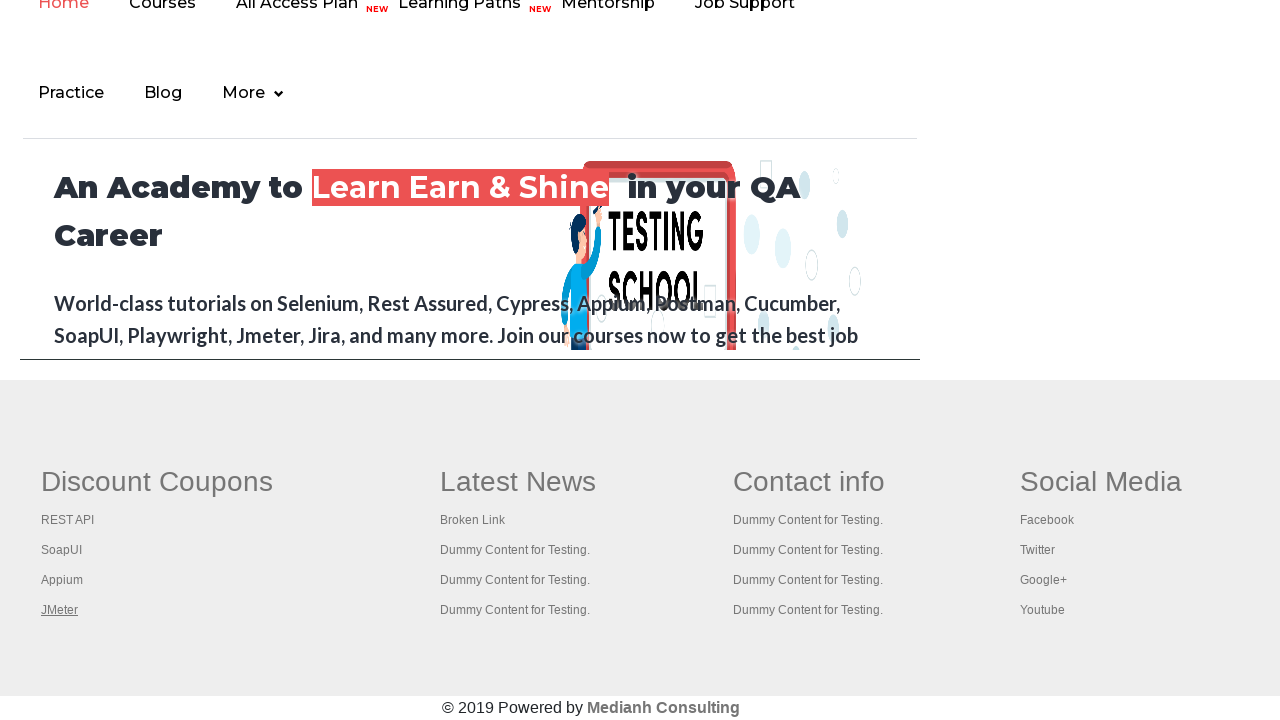

Brought opened page to front
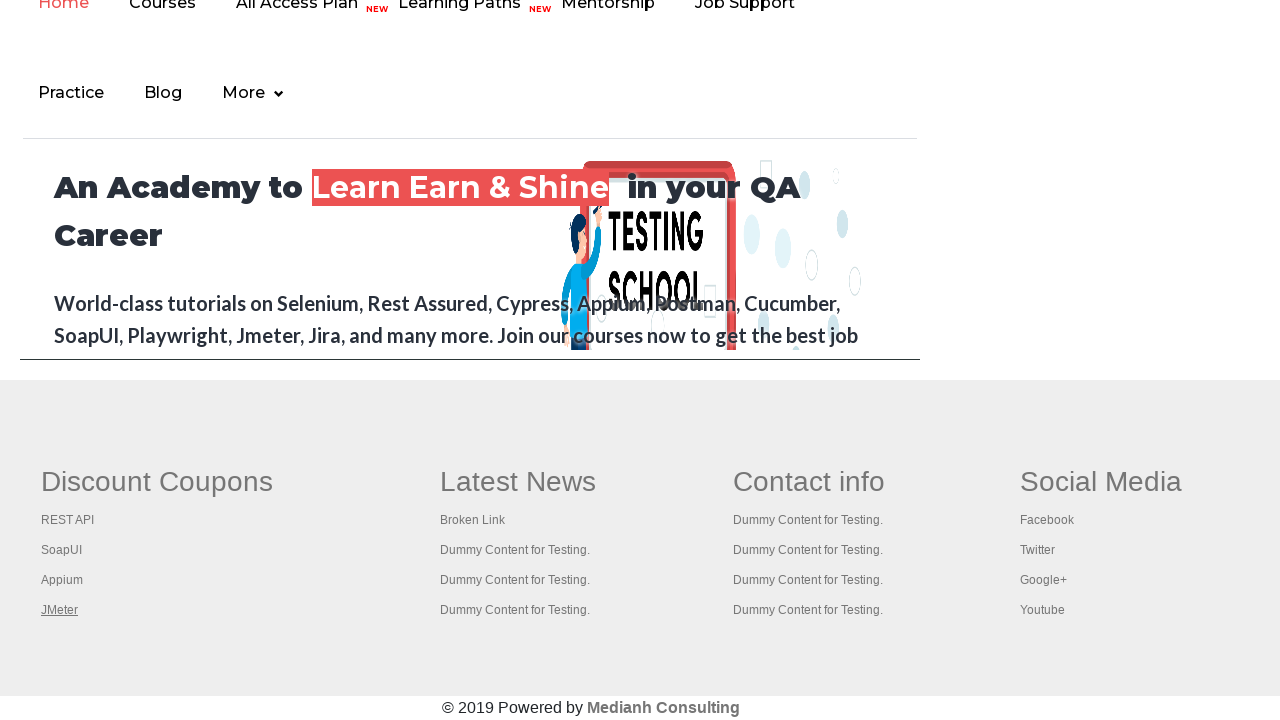

Waited for page load state
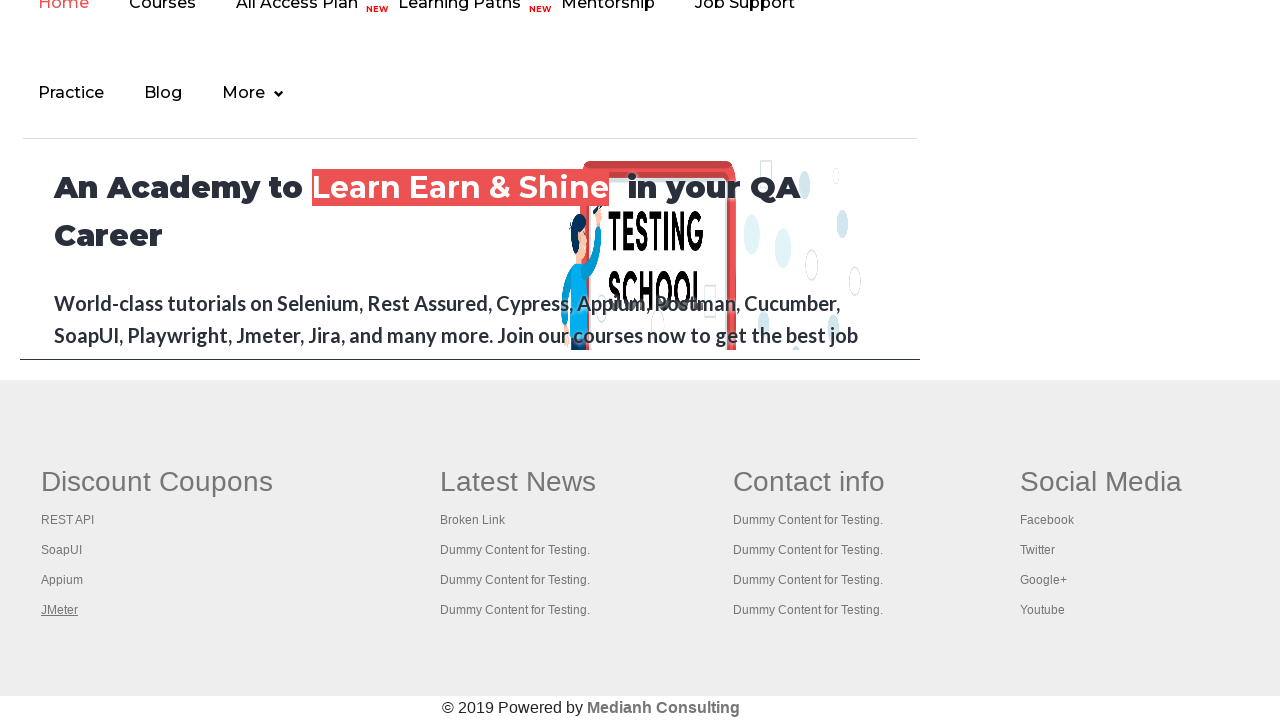

Retrieved page title: REST API Tutorial
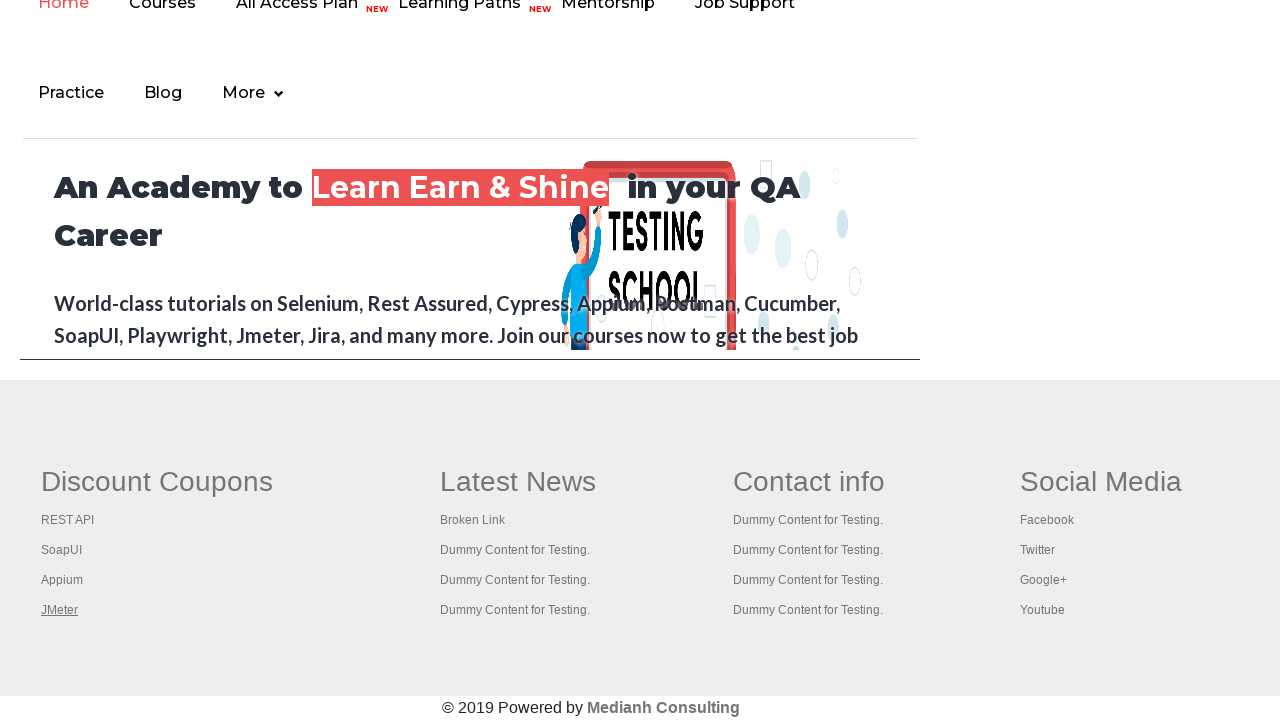

Brought opened page to front
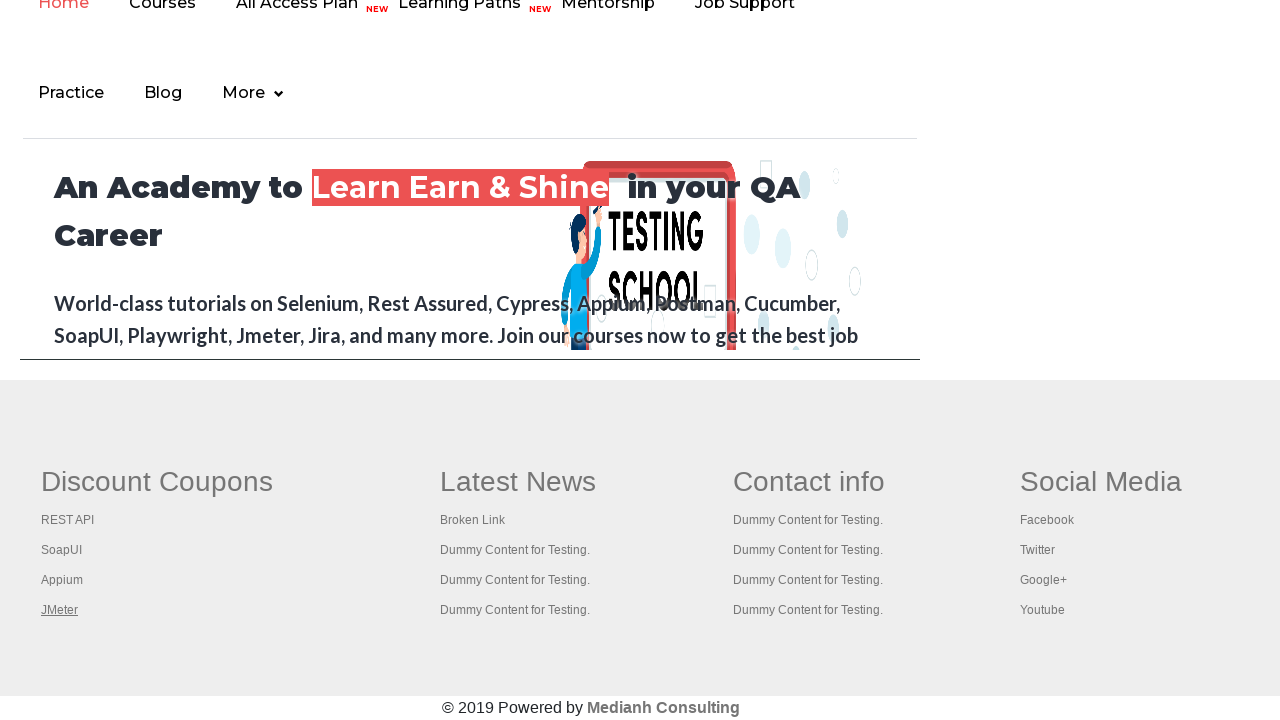

Waited for page load state
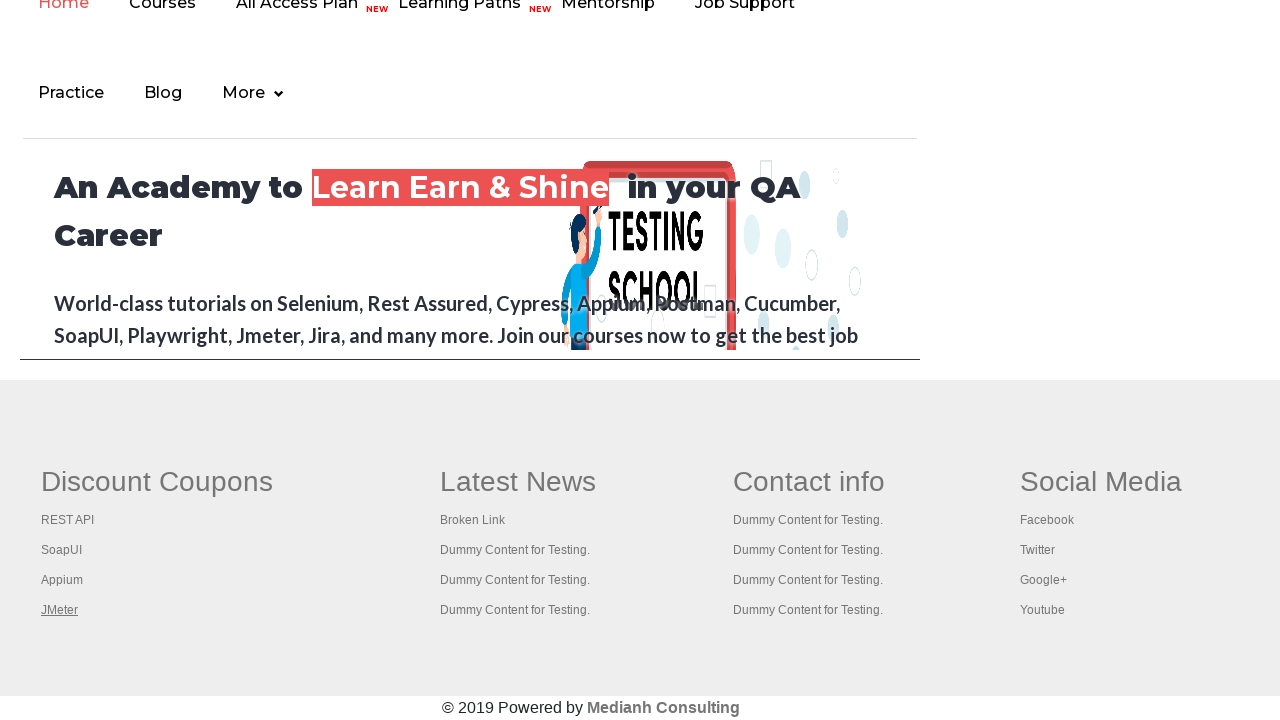

Retrieved page title: The World’s Most Popular API Testing Tool | SoapUI
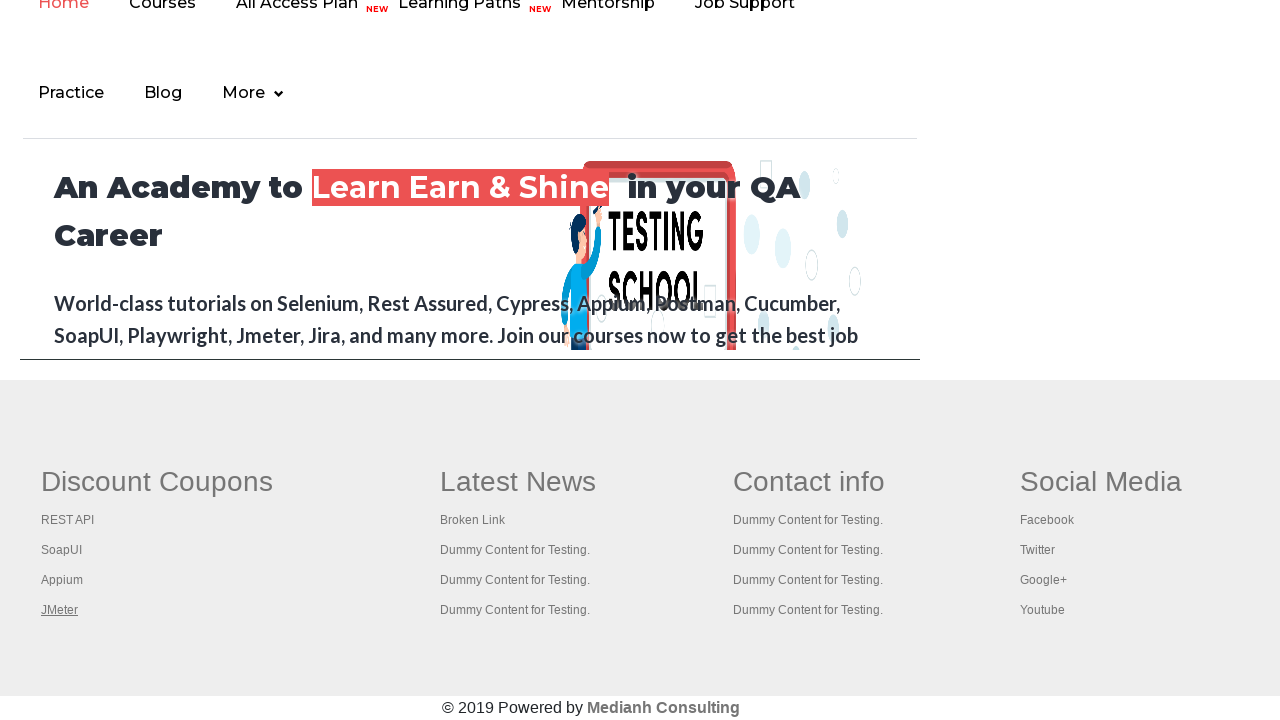

Brought opened page to front
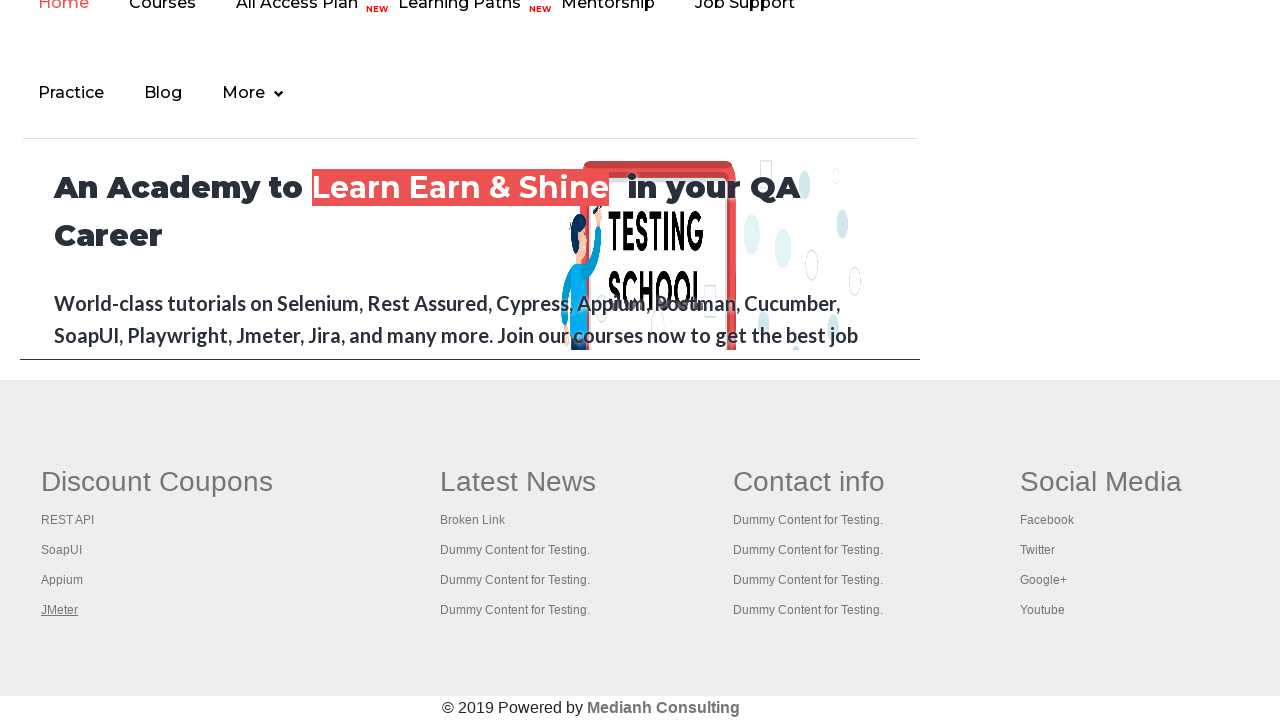

Waited for page load state
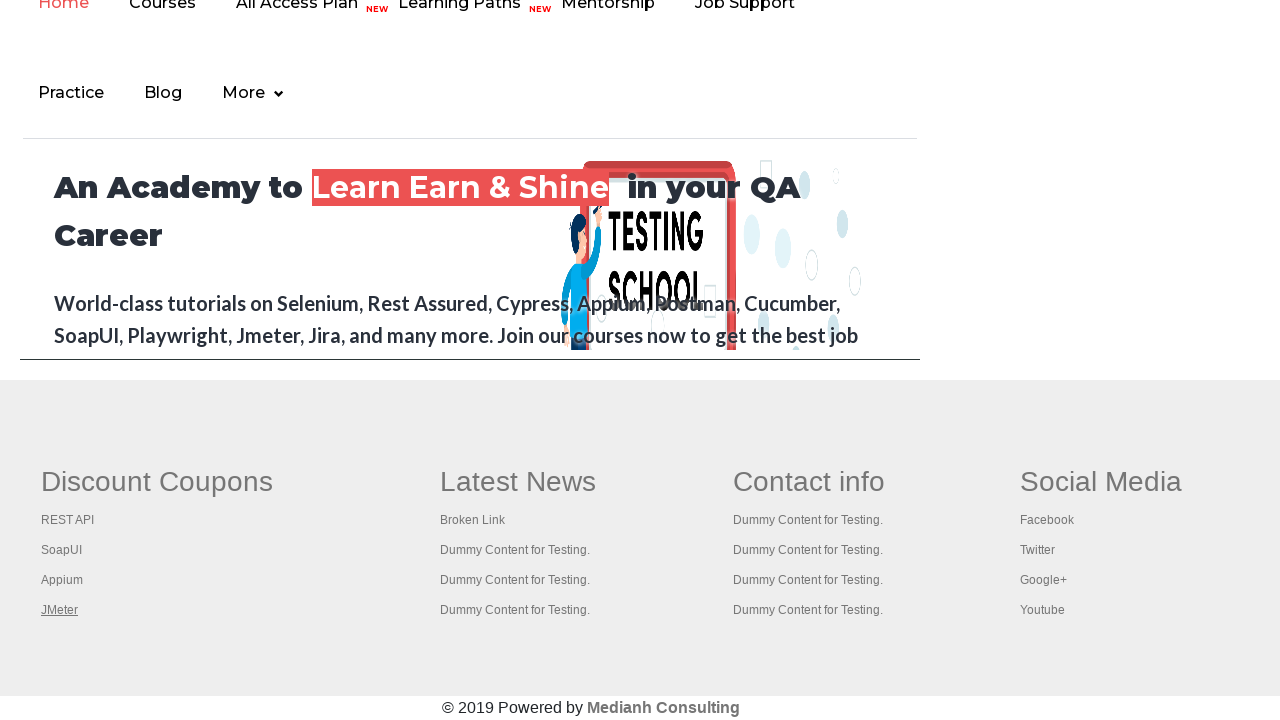

Retrieved page title: Appium tutorial for Mobile Apps testing | RahulShetty Academy | Rahul
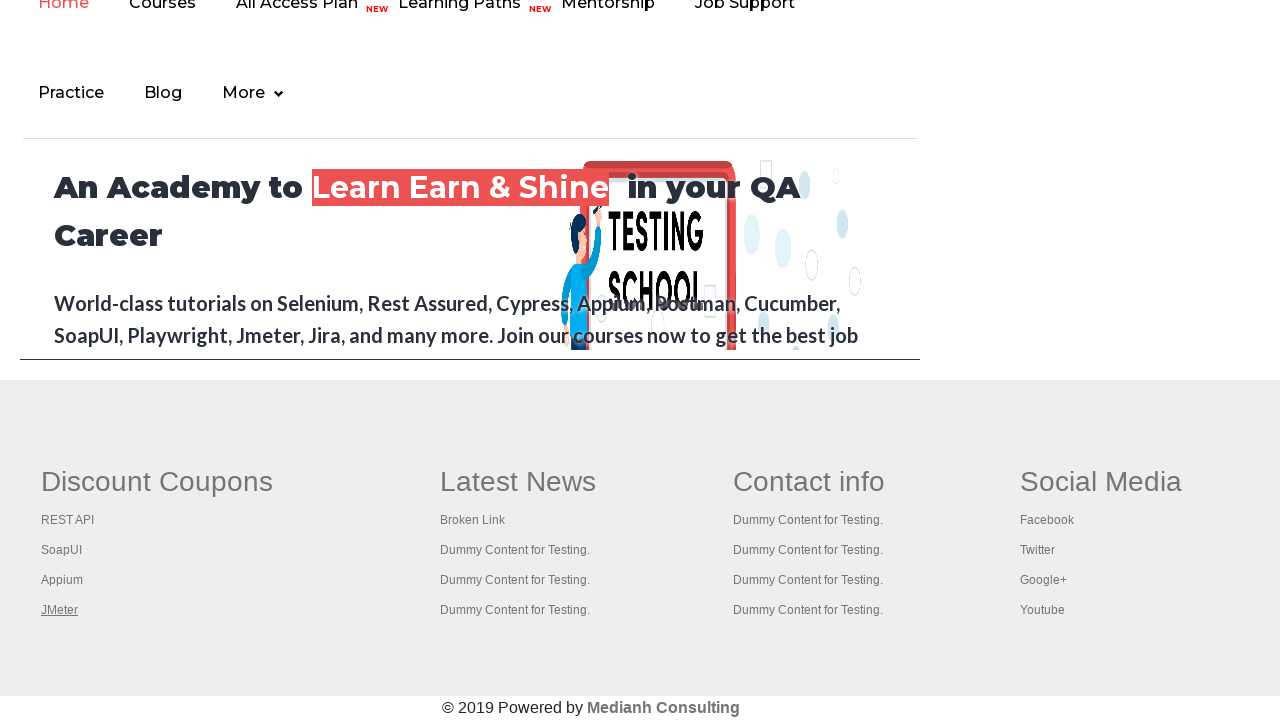

Brought opened page to front
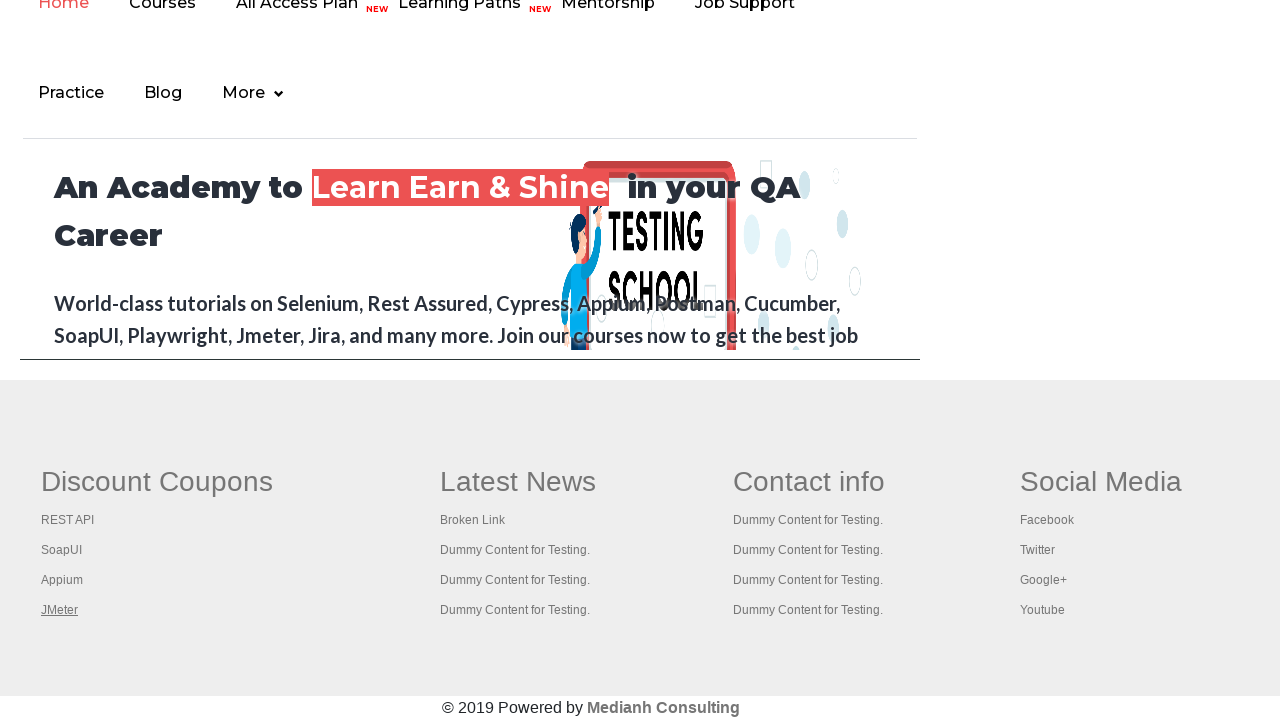

Waited for page load state
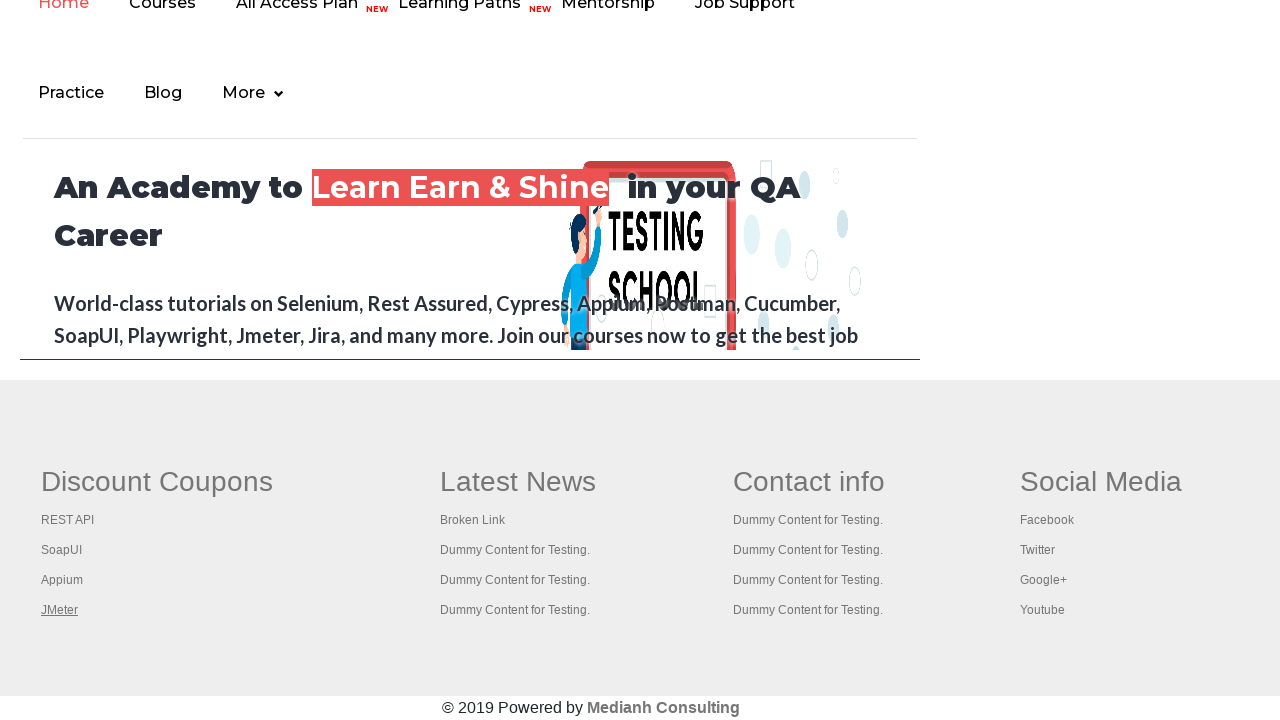

Retrieved page title: Apache JMeter - Apache JMeter™
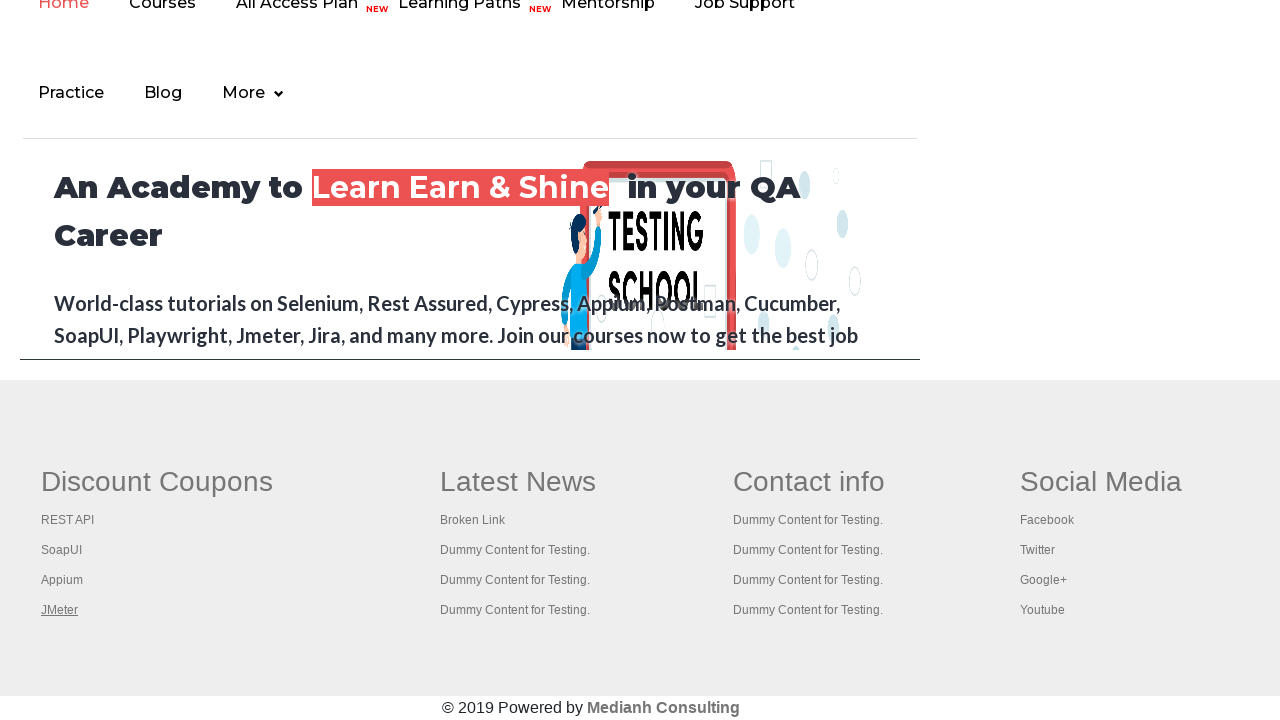

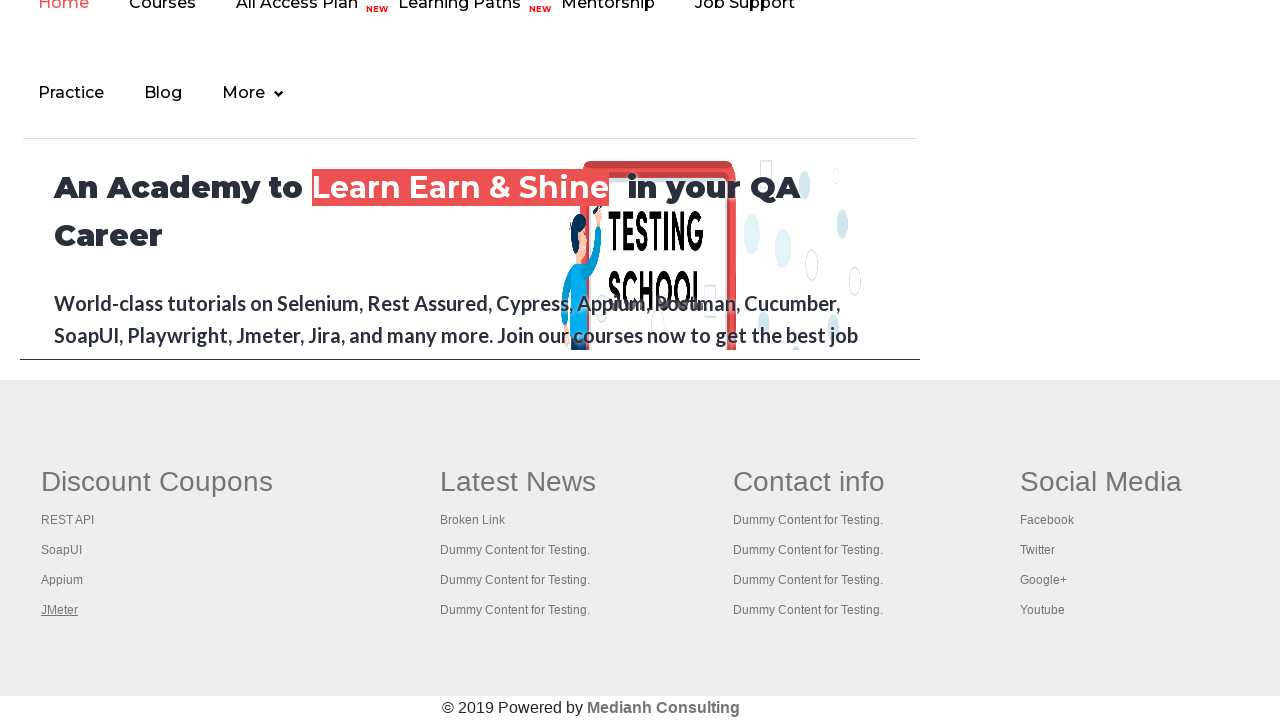